Navigates to Rahul Shetty Academy's Automation Practice page and waits for a table element to be present on the page

Starting URL: https://rahulshettyacademy.com/AutomationPractice/

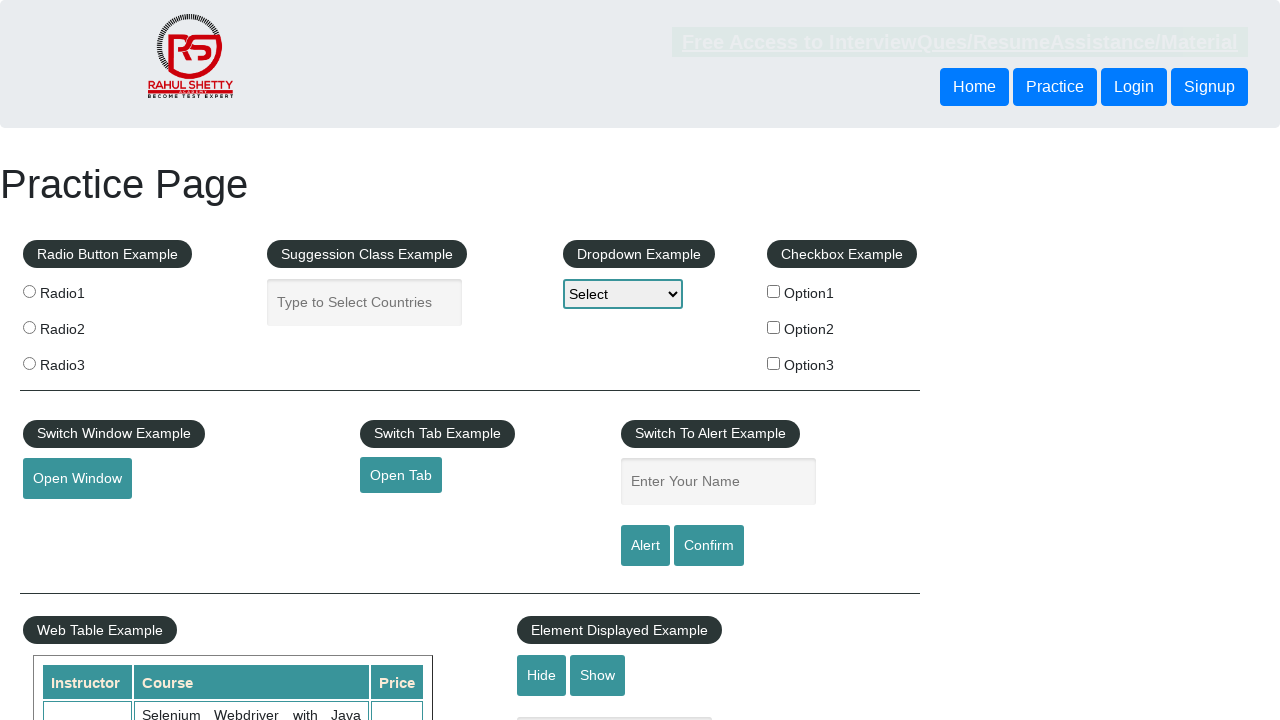

Navigated to Rahul Shetty Academy's Automation Practice page
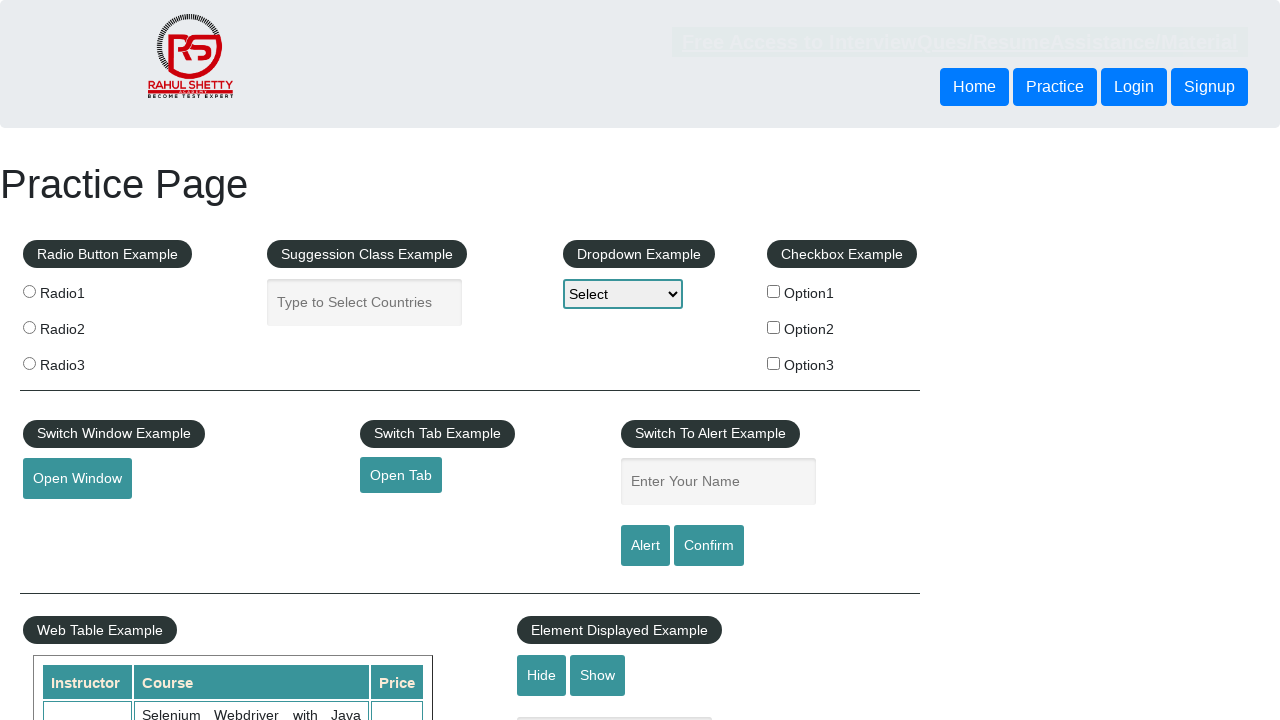

Table element is present on the page
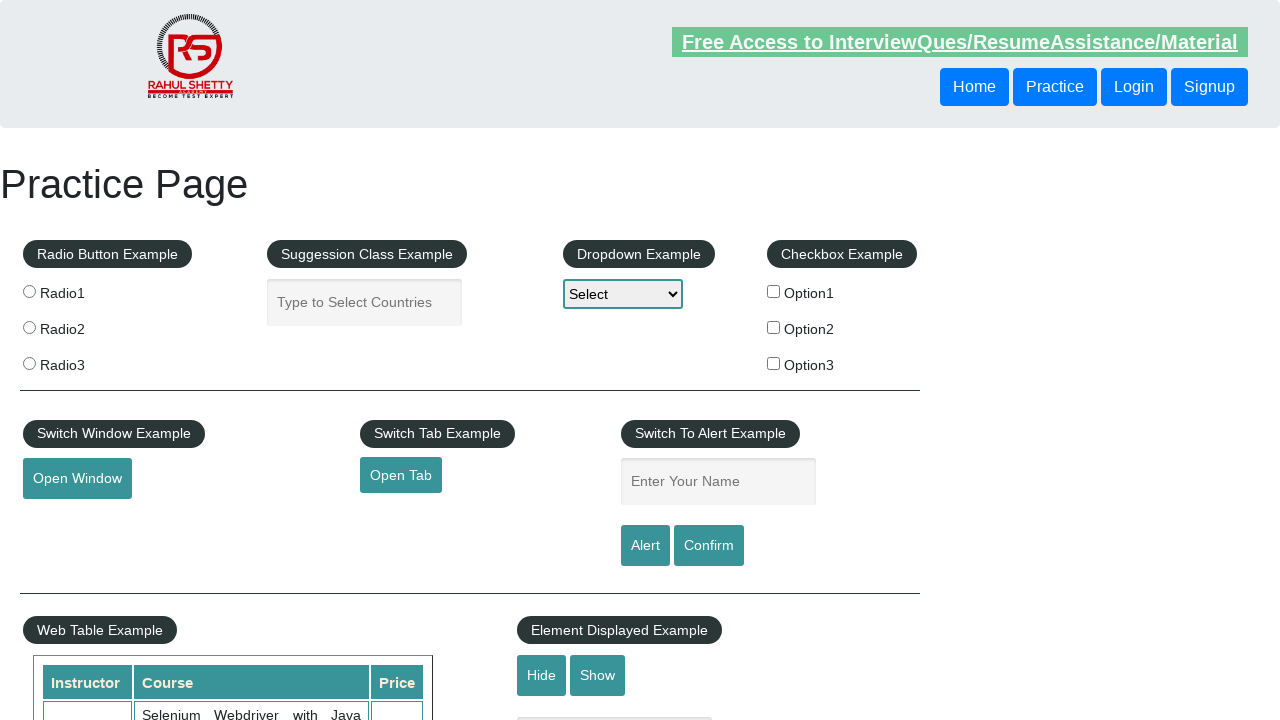

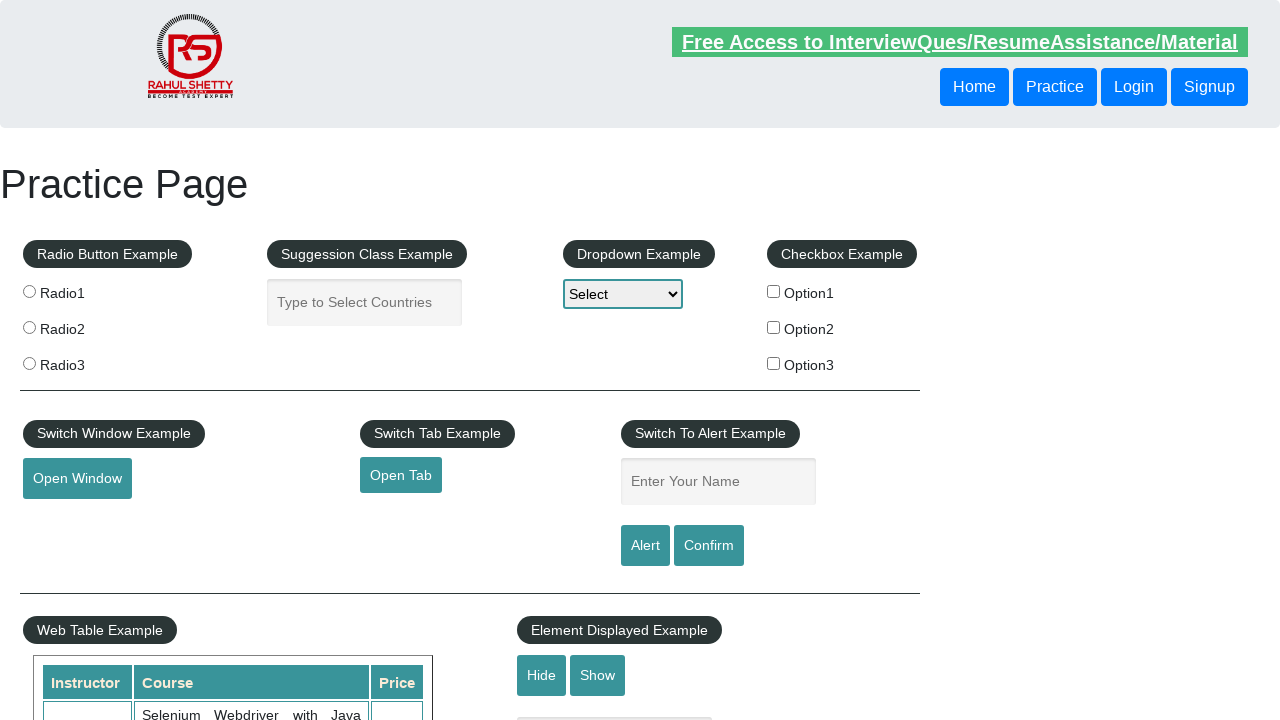